Fills out a form with first name, last name, and email, then submits it by pressing Enter

Starting URL: http://secure-retreat-92358.herokuapp.com/

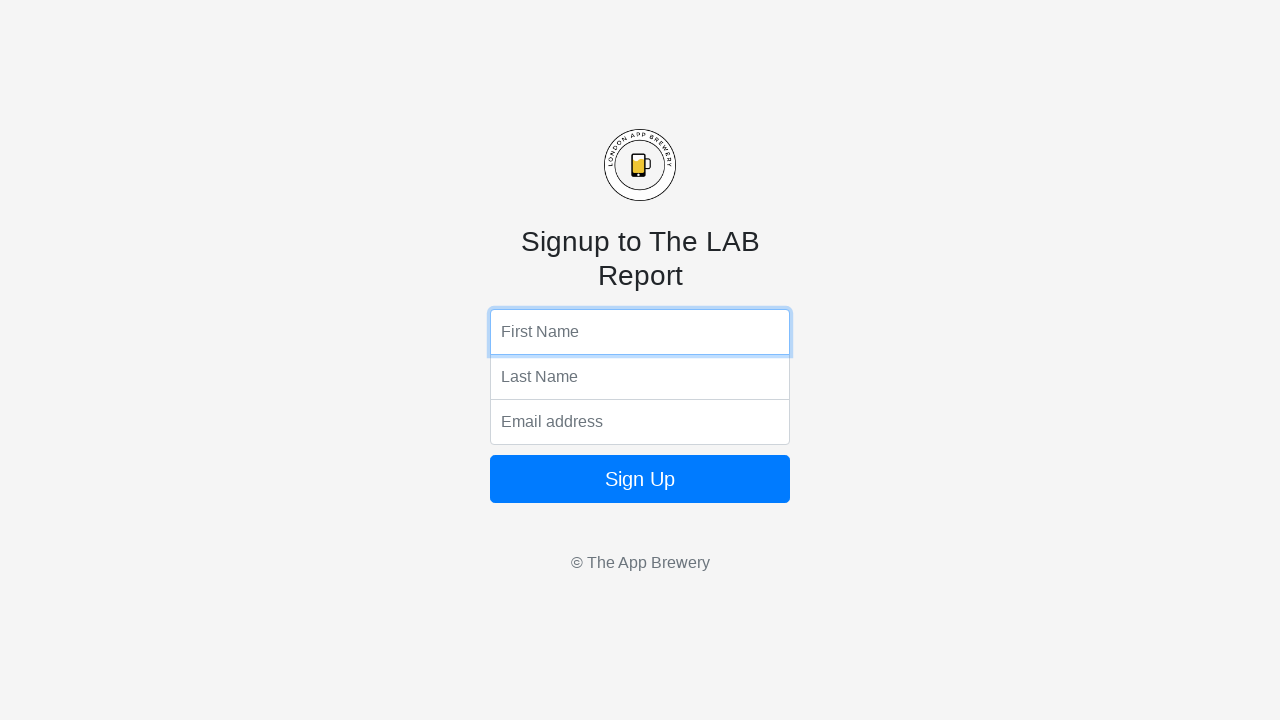

Filled first name field with 'dev' on input[name='fName']
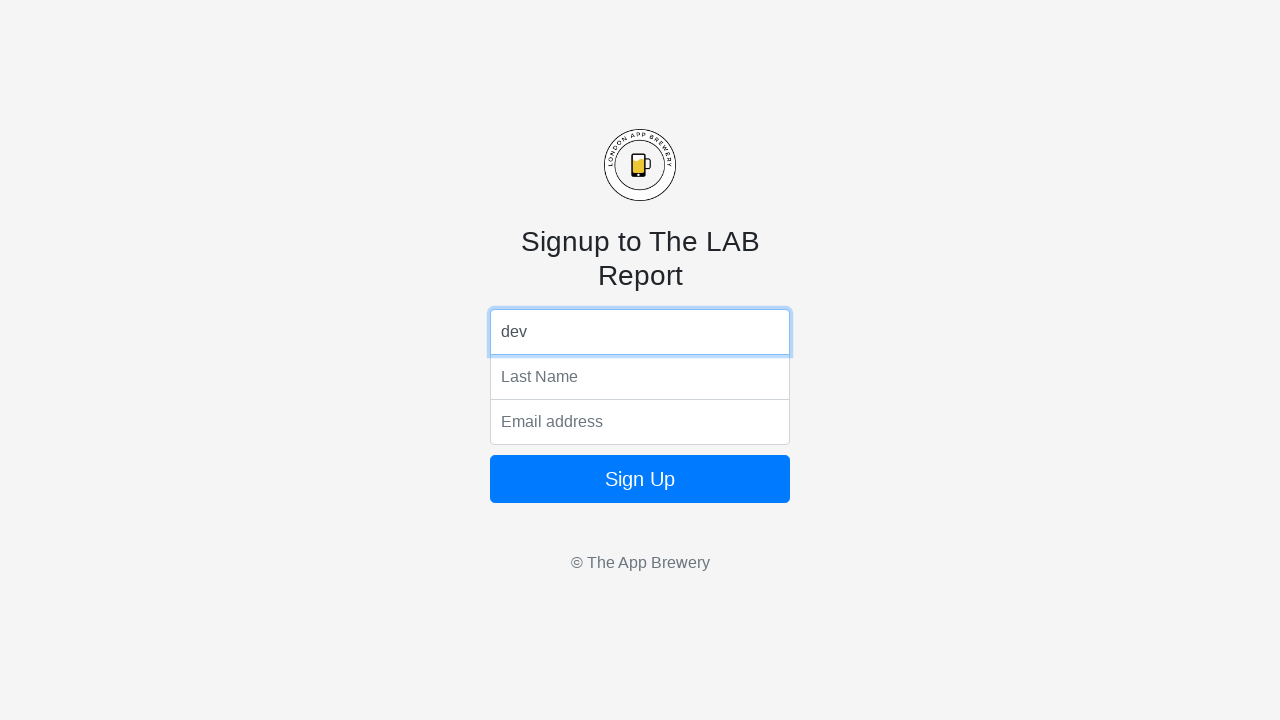

Filled last name field with 'python' on input[name='lName']
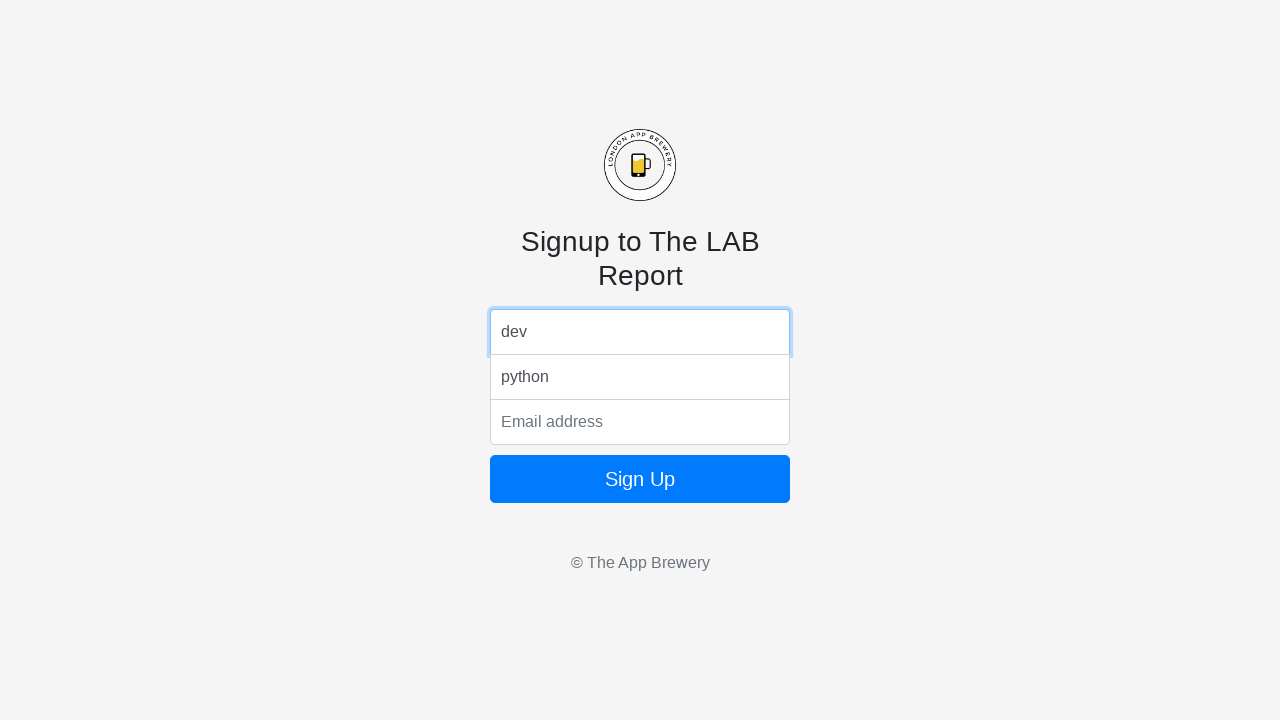

Filled email field with 'python@gmail.com' on input[name='email']
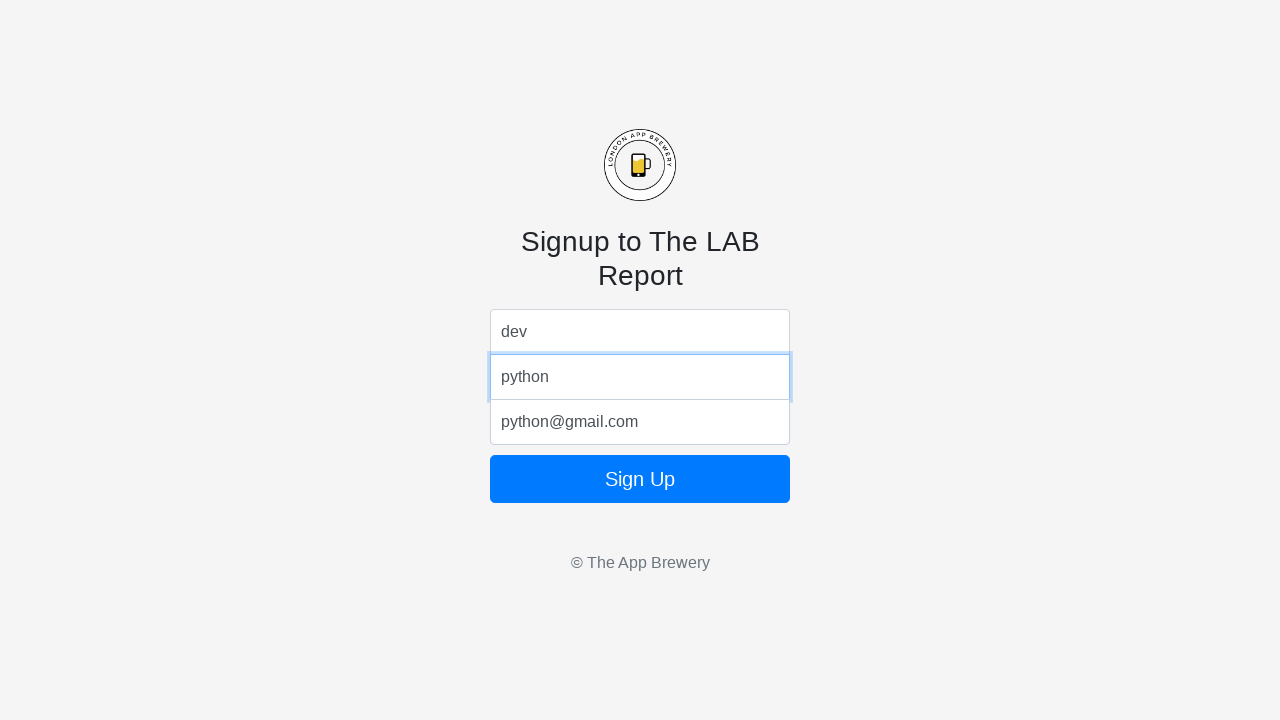

Submitted form by pressing Enter on email field on input[name='email']
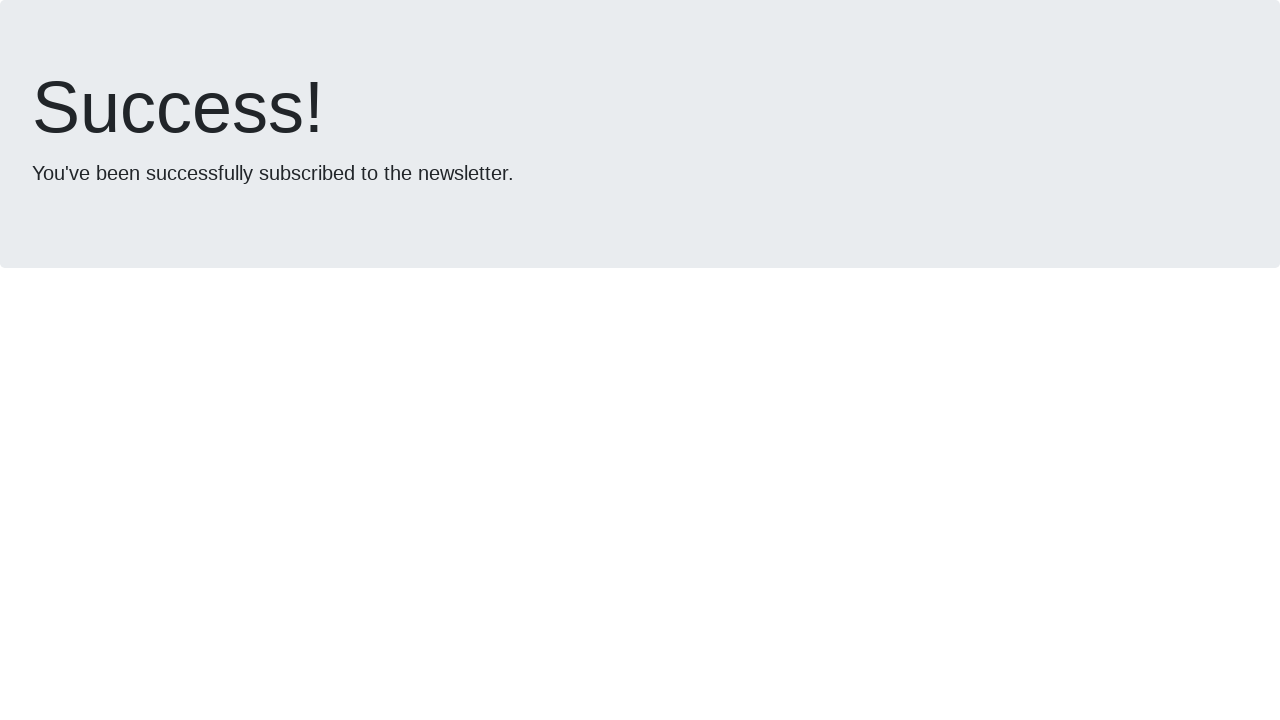

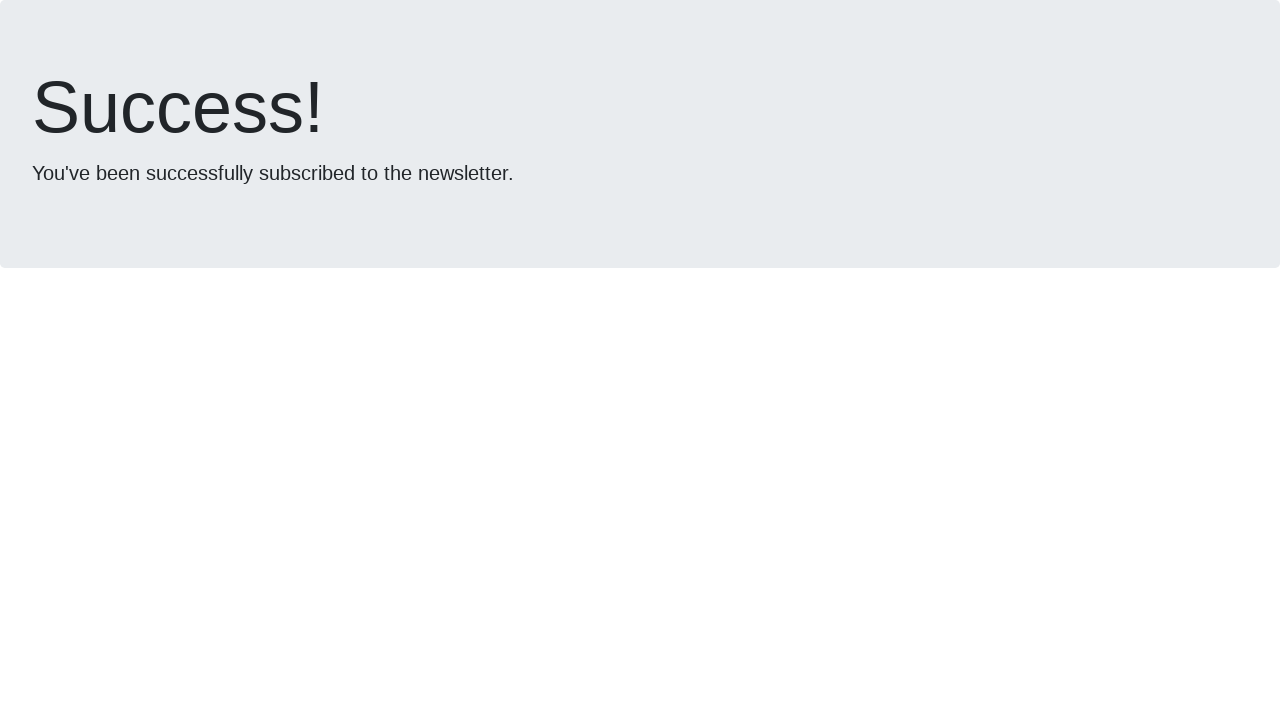